Tests clicking a button in the header navigation area that triggers a popup or modal

Starting URL: https://www.aspiration.com/

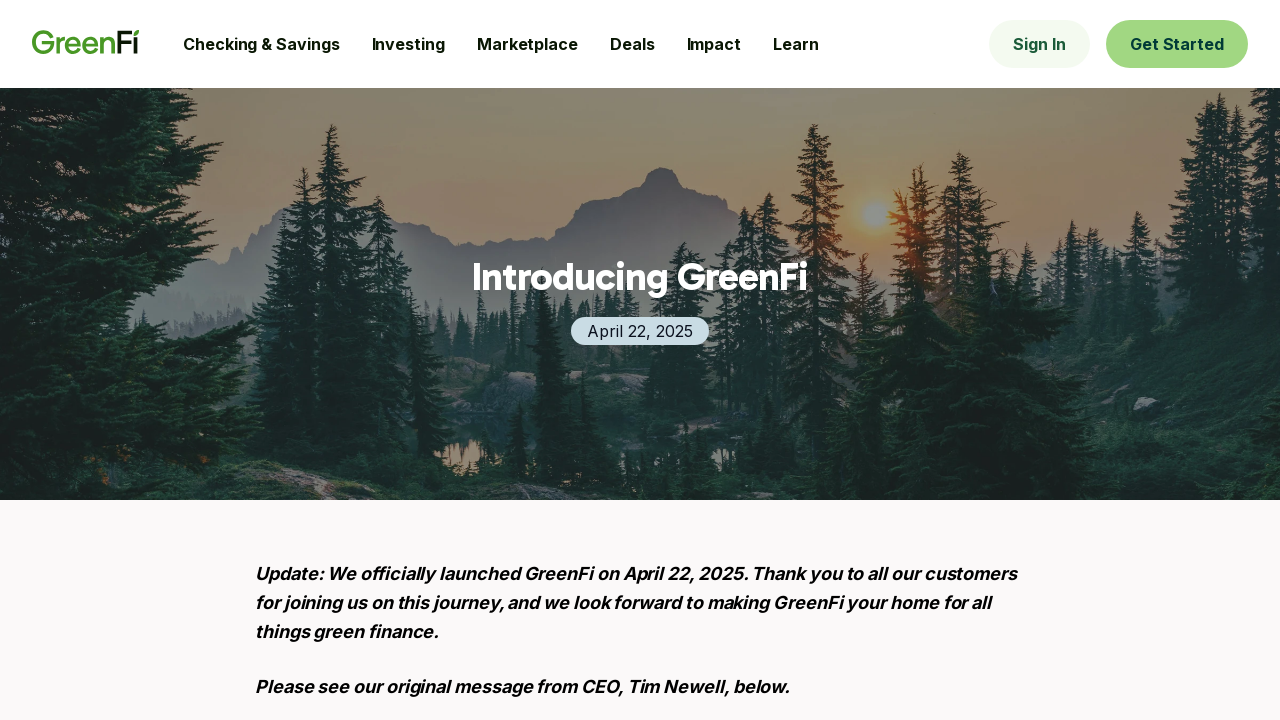

Clicked button in header navigation secondary list to trigger email address popup at (1177, 44) on header ul:nth-of-type(2) li:nth-child(2) button
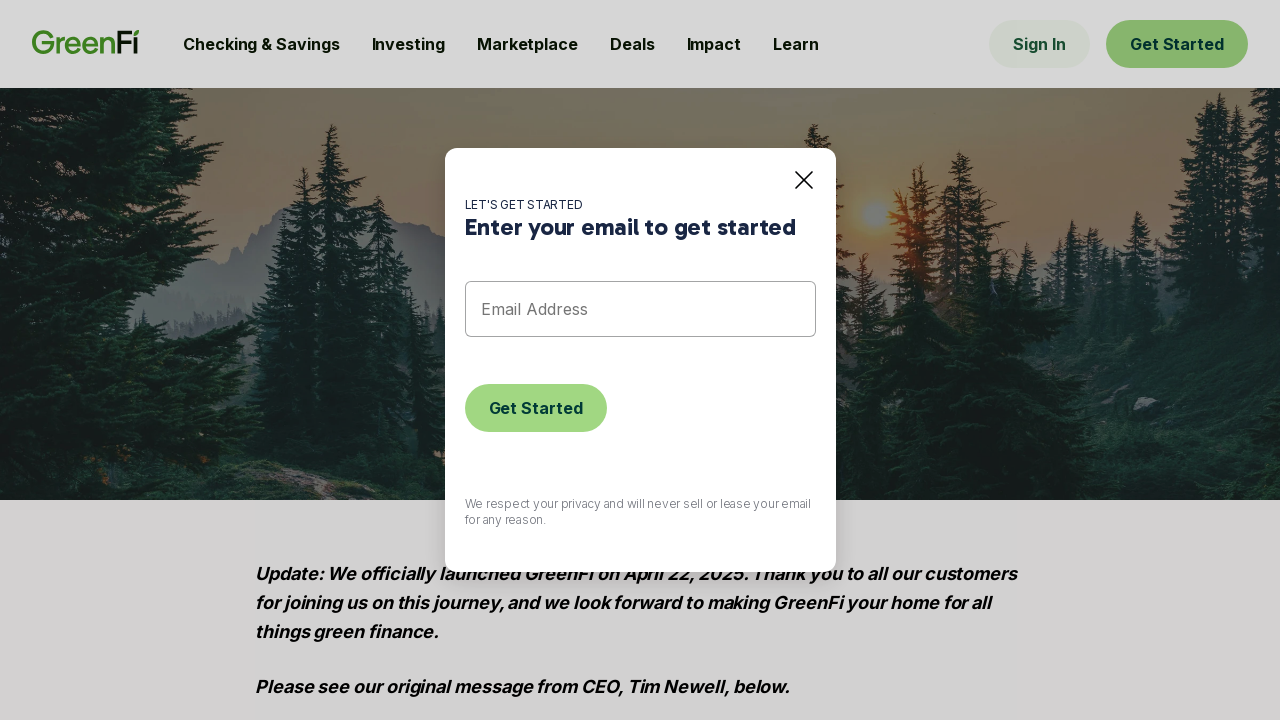

Waited for popup/modal to appear
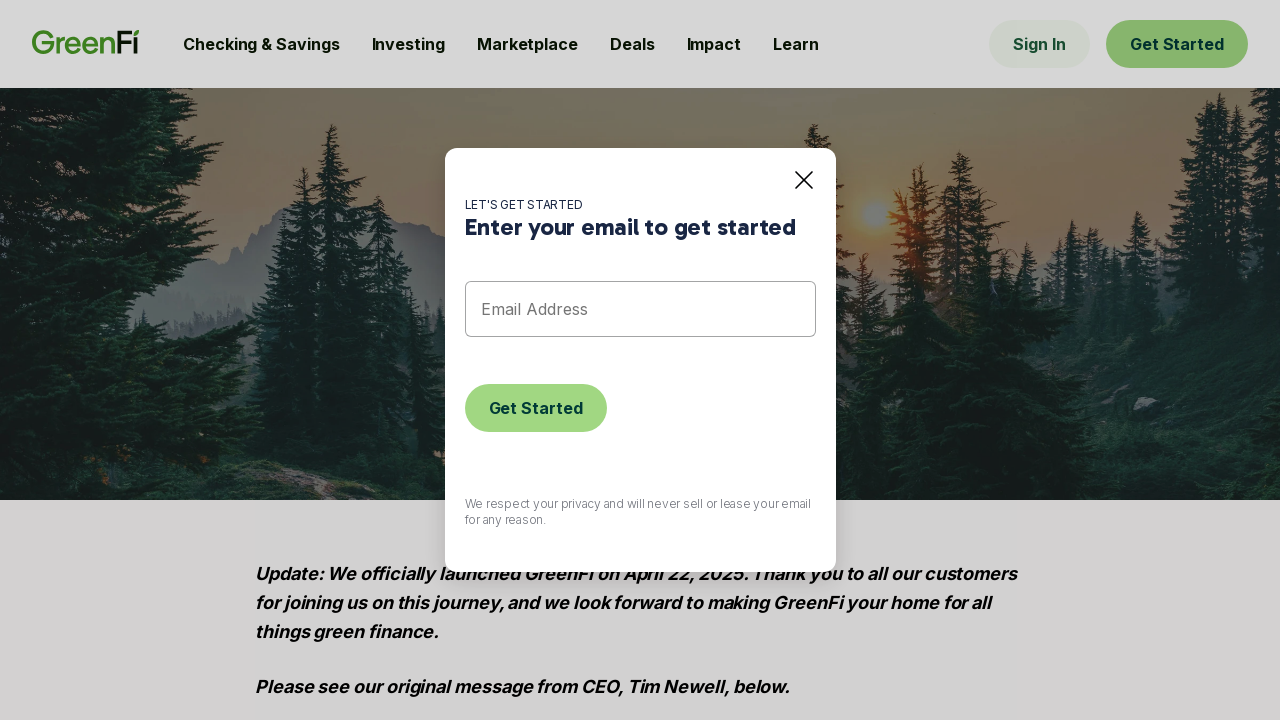

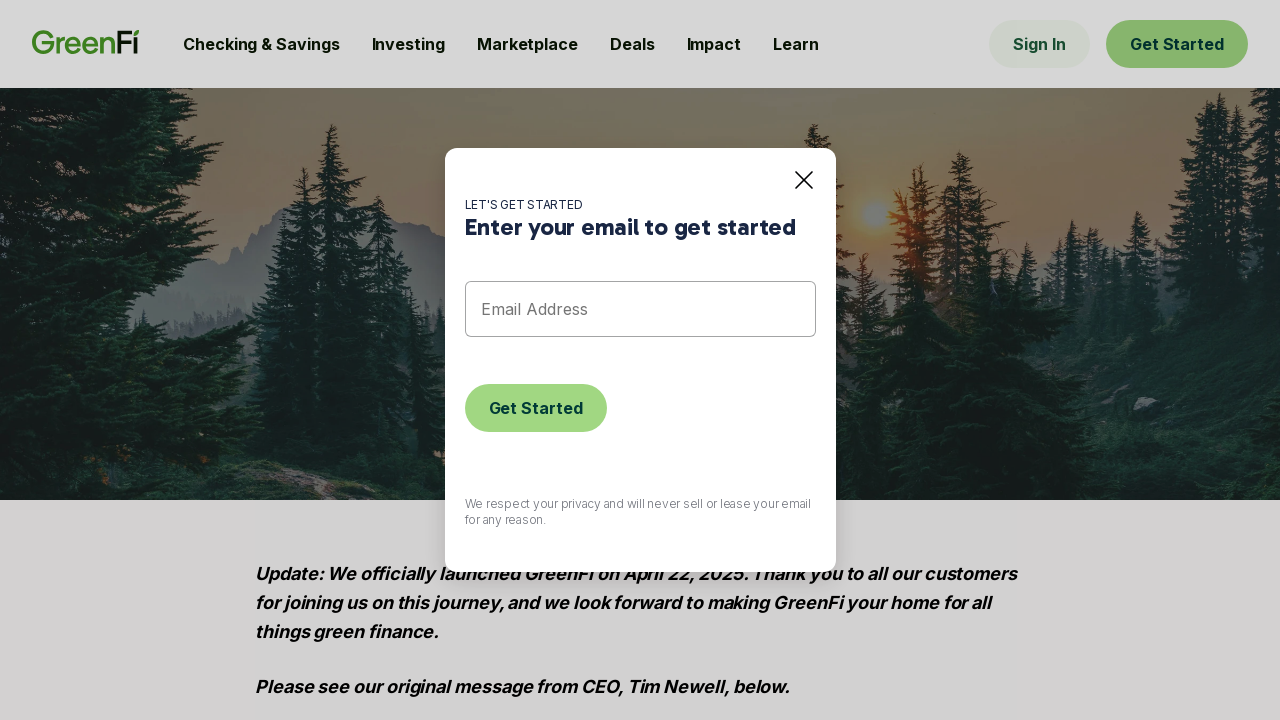